Clicks on an element with id 'clickOnMe'

Starting URL: https://testeroprogramowania.github.io/selenium/basics.html

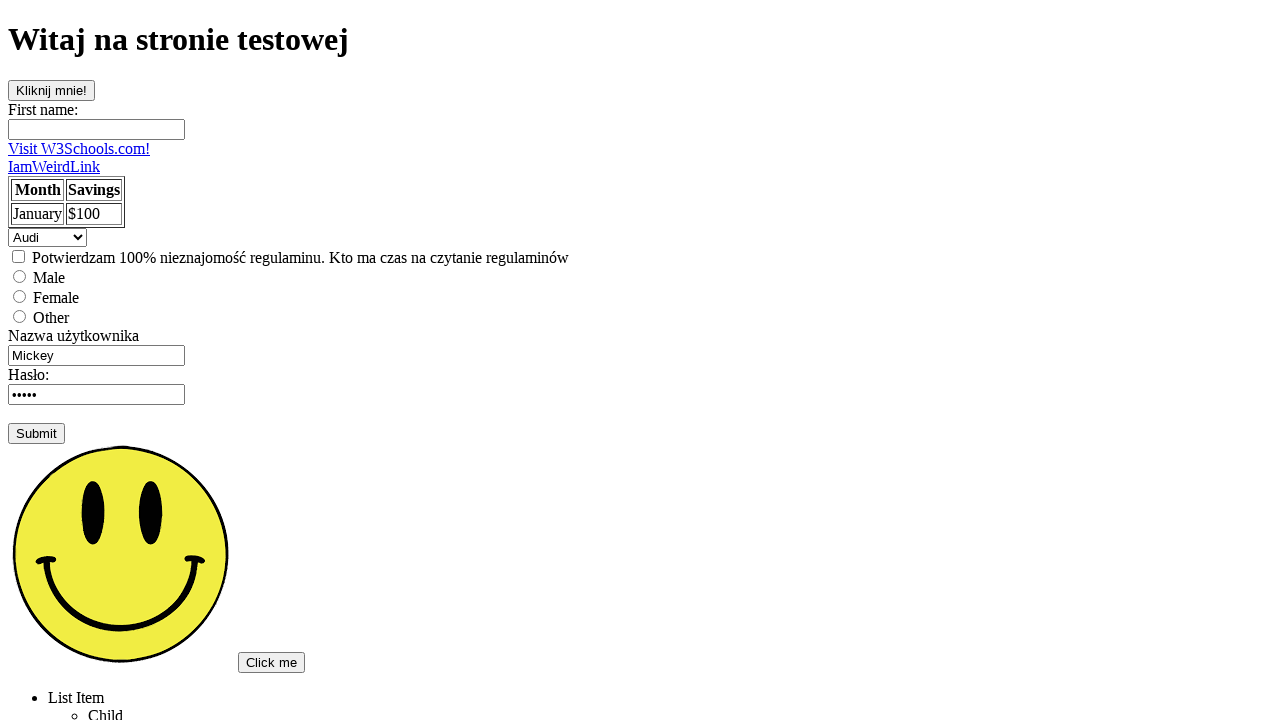

Clicked on element with id 'clickOnMe' at (52, 90) on #clickOnMe
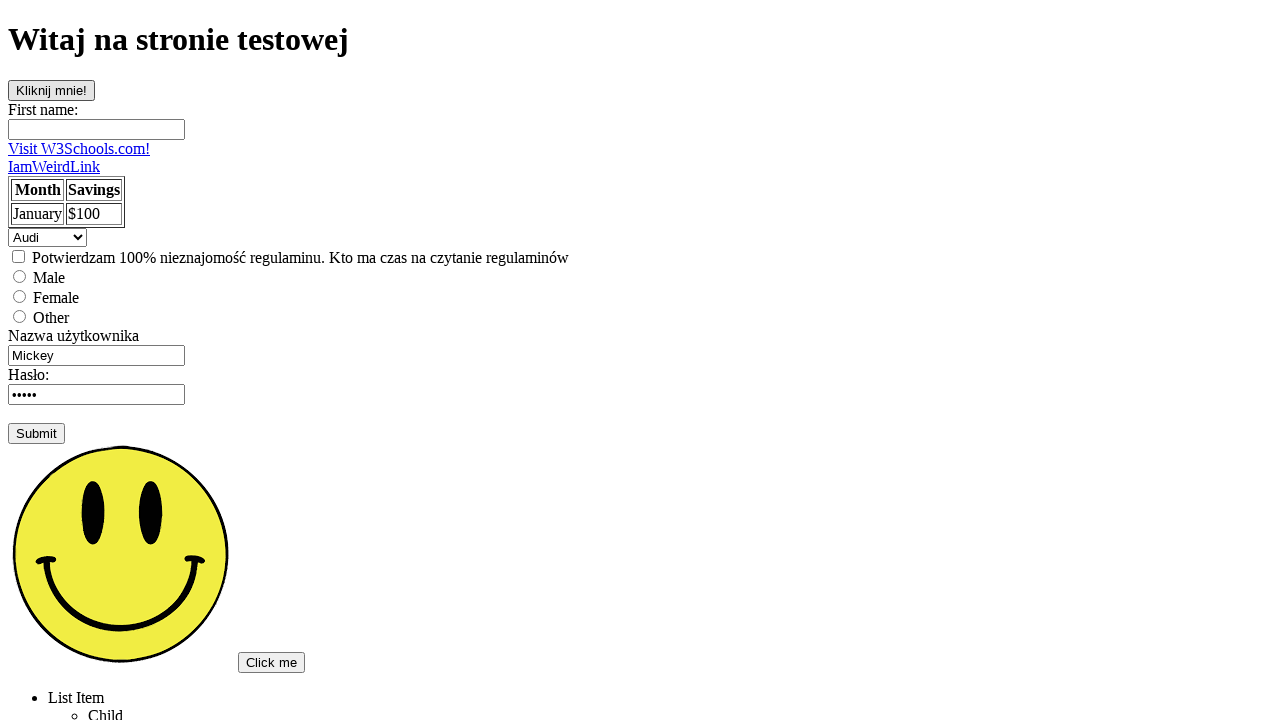

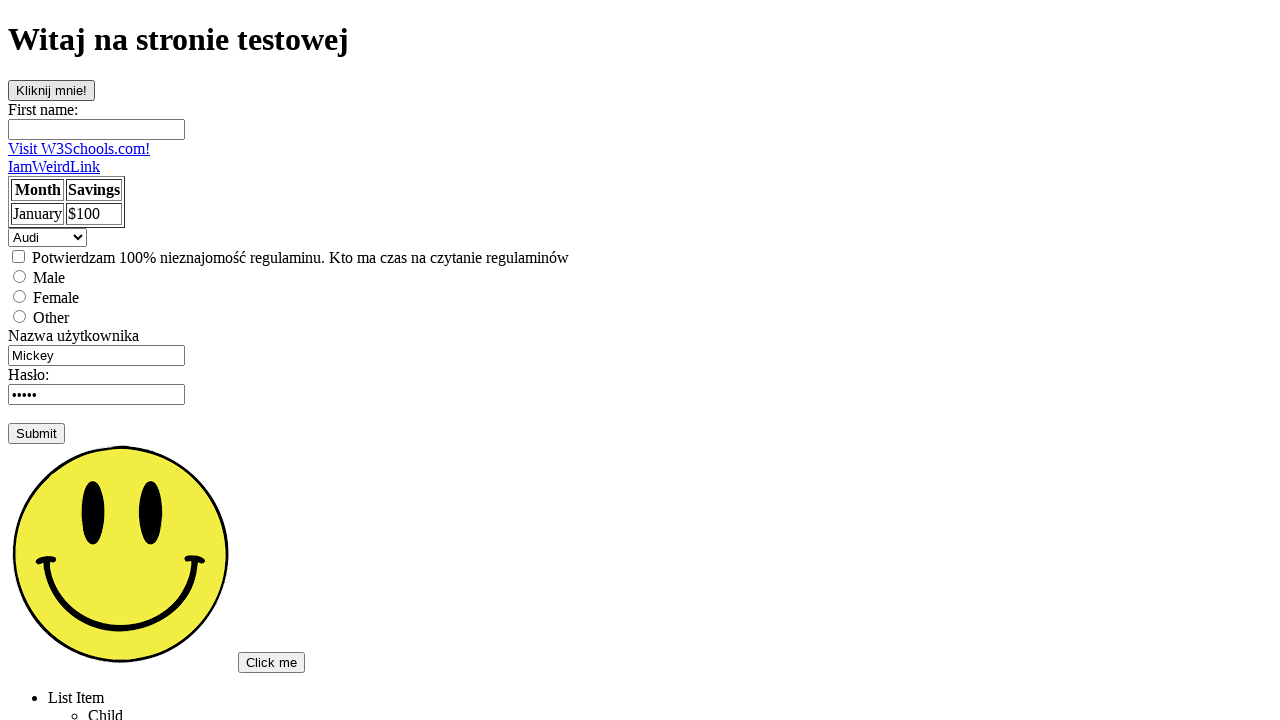